Navigates to JD.com (Jingdong Mall) homepage and verifies it loads

Starting URL: http://www.jd.com

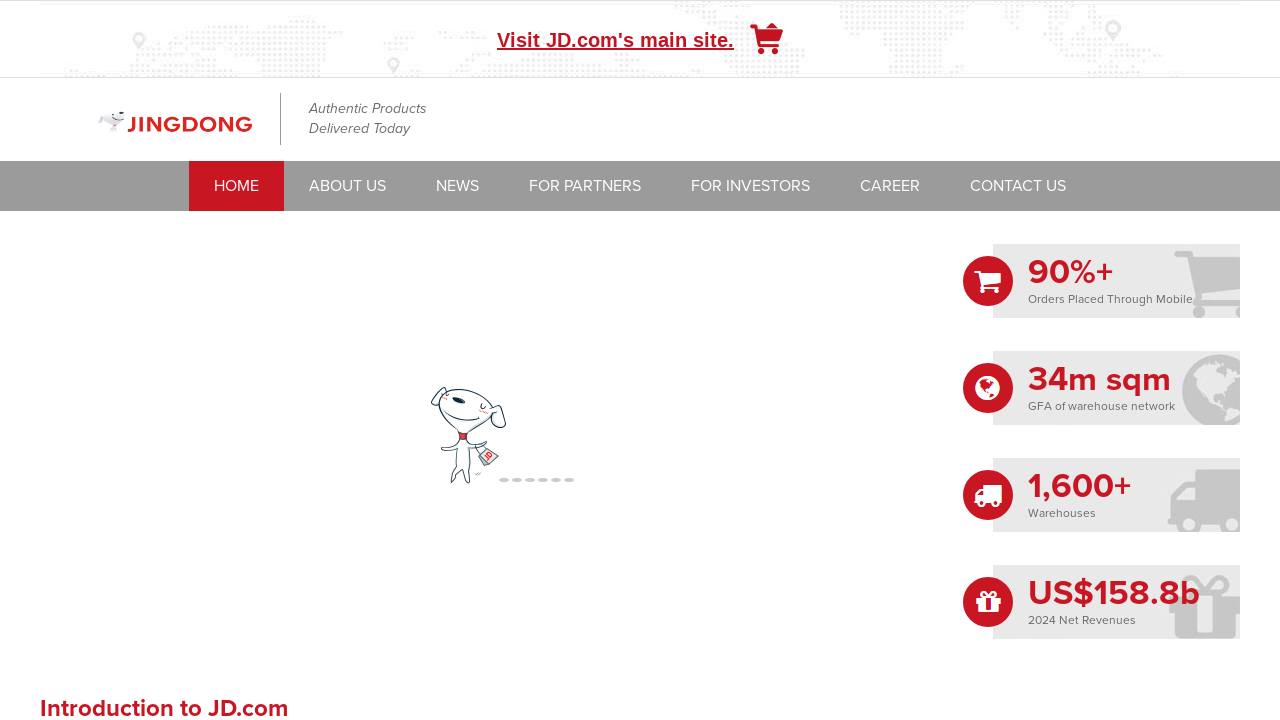

Waited for JD.com homepage to load (domcontentloaded state)
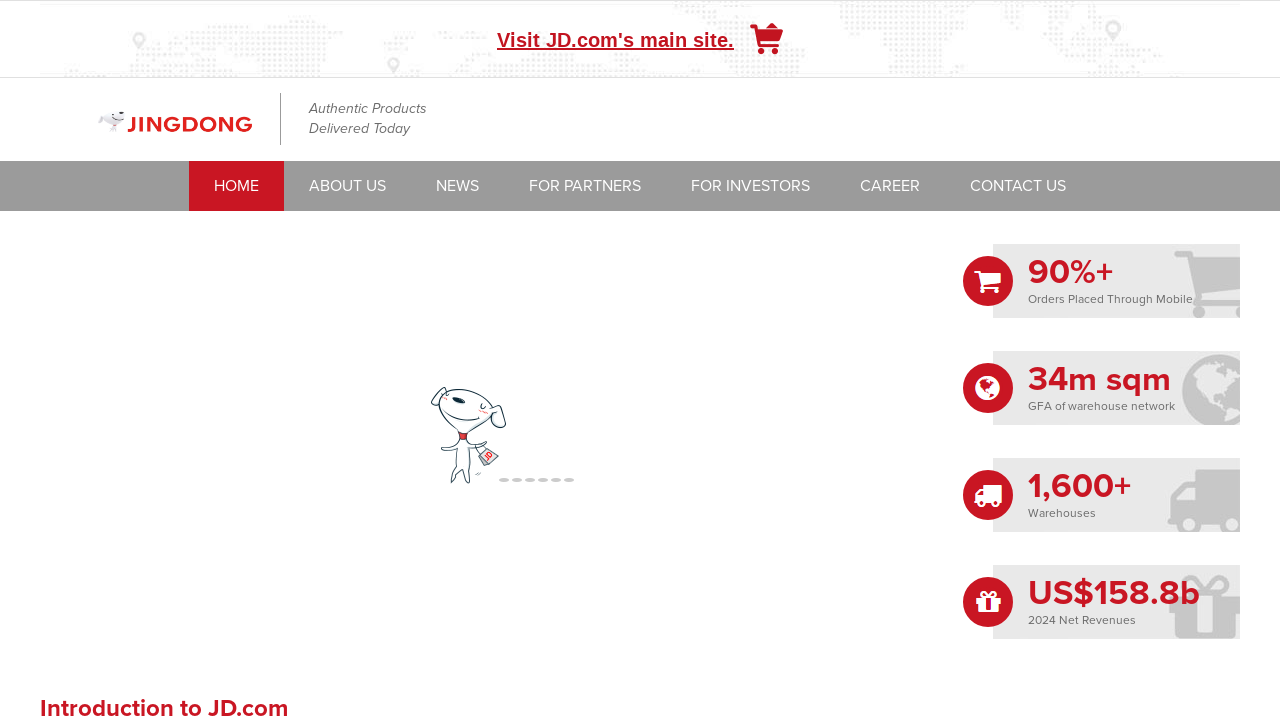

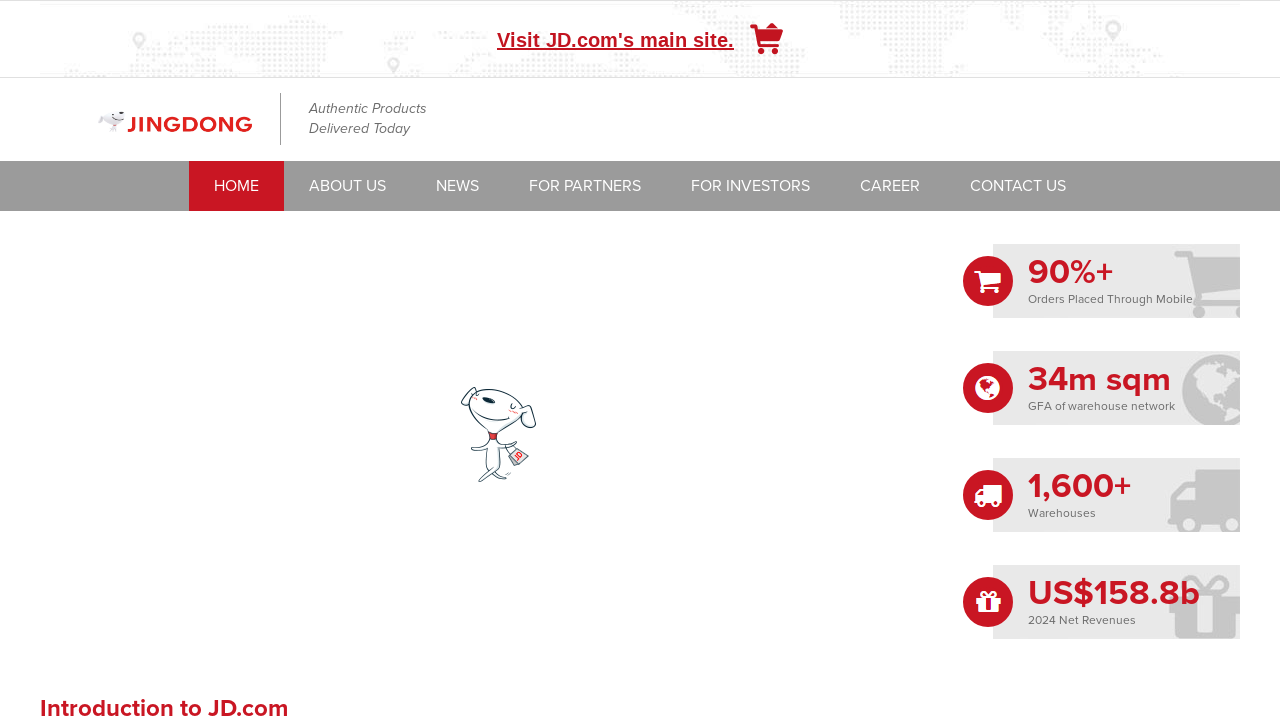